Tests hiding and showing an element by clicking hide/show buttons and verifying visibility

Starting URL: https://rahulshettyacademy.com/AutomationPractice/

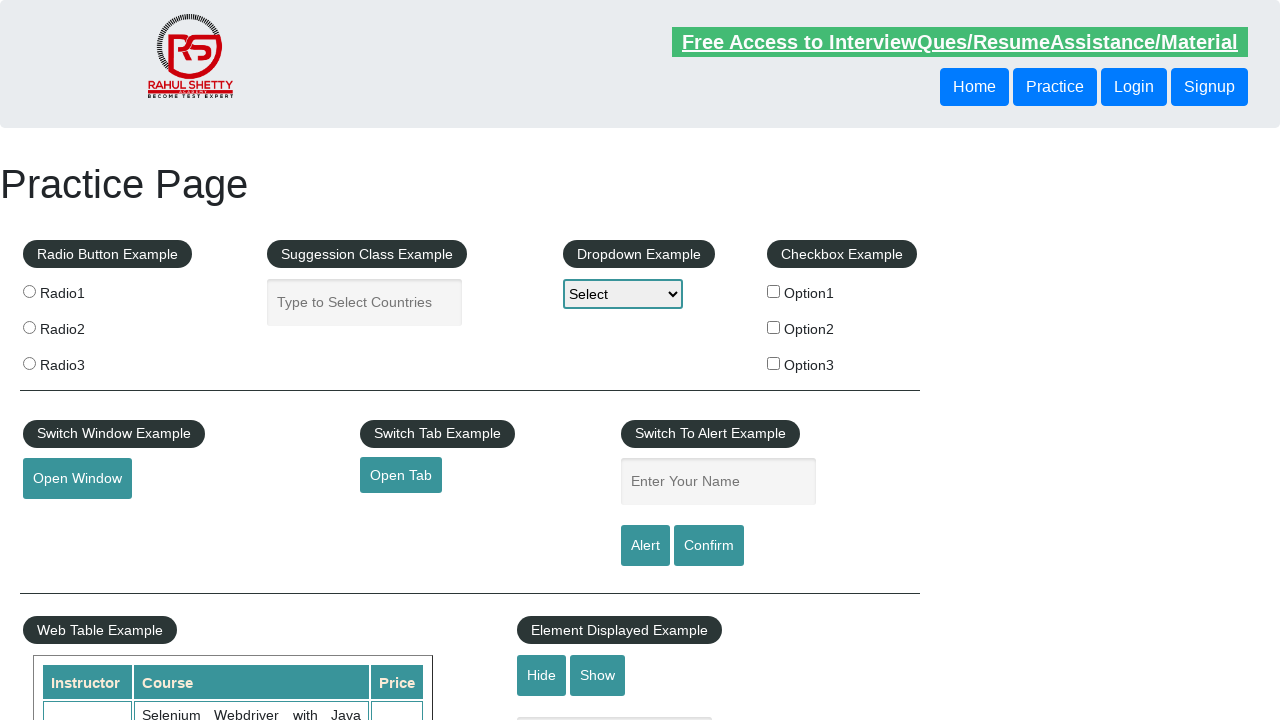

Located the hide/show element
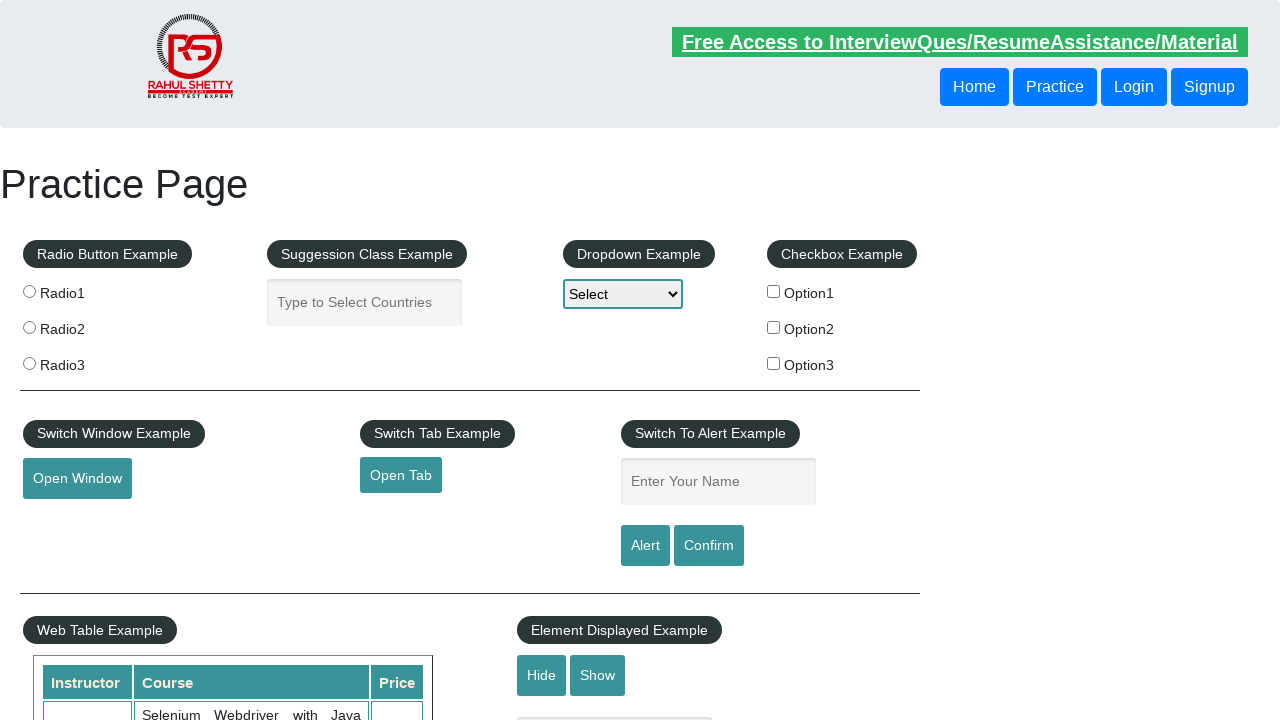

Scrolled element into view
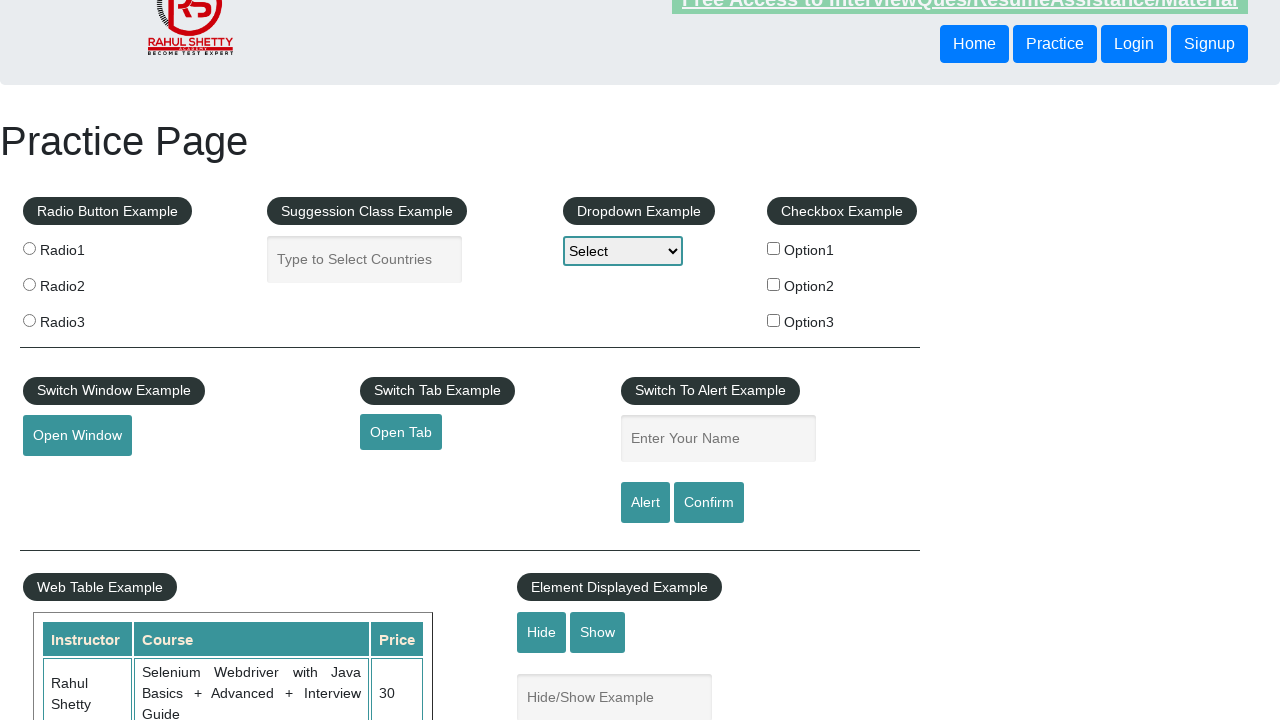

Verified element is initially visible
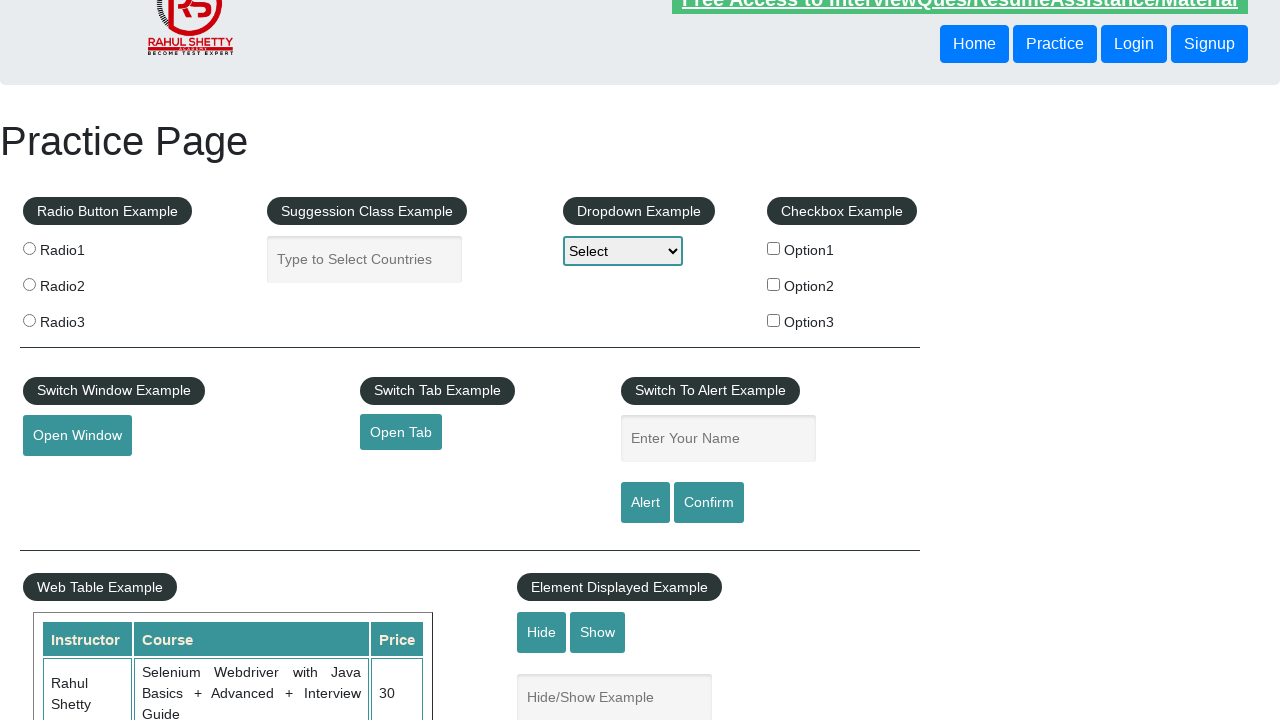

Clicked hide button at (542, 632) on #hide-textbox
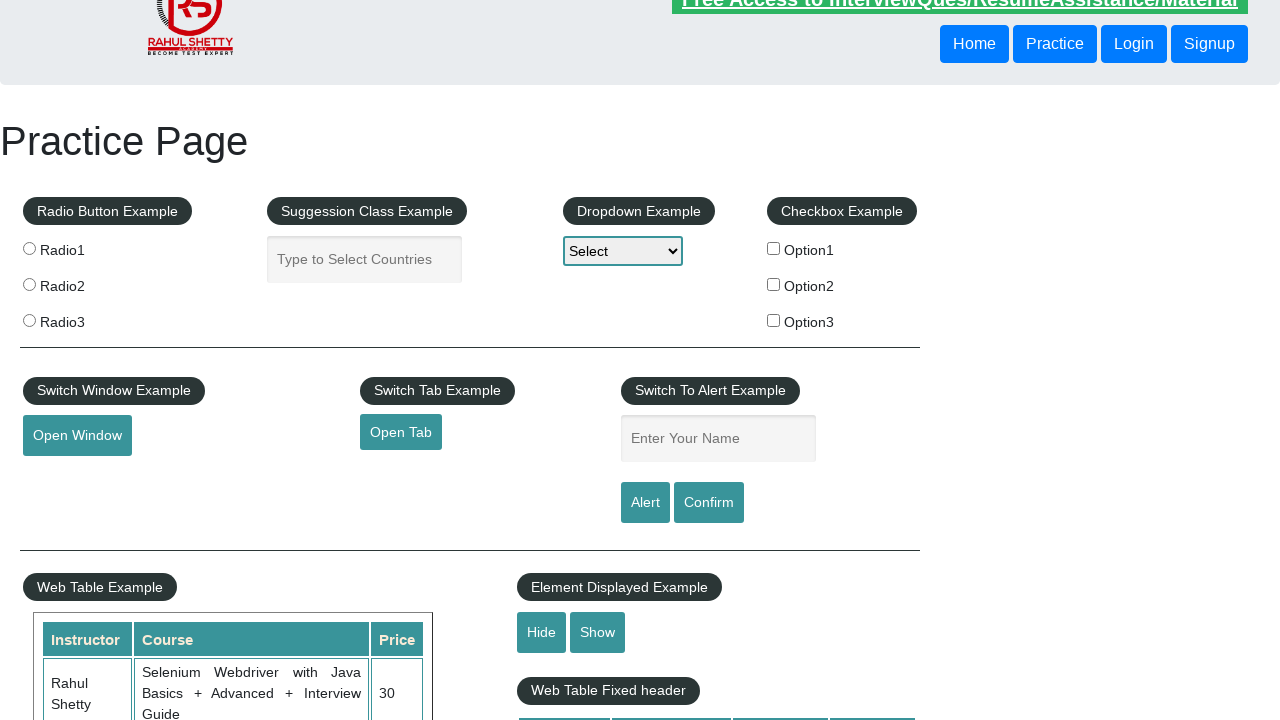

Waited 500ms for hide animation
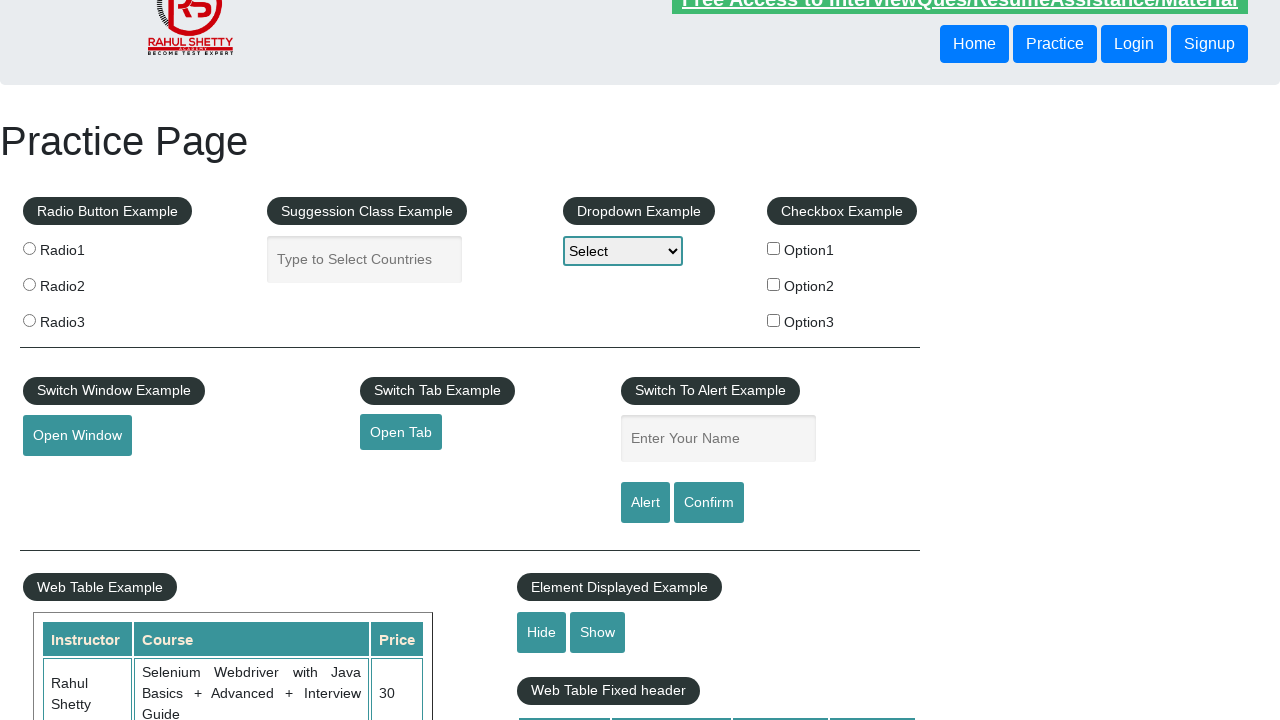

Verified element is hidden after clicking hide button
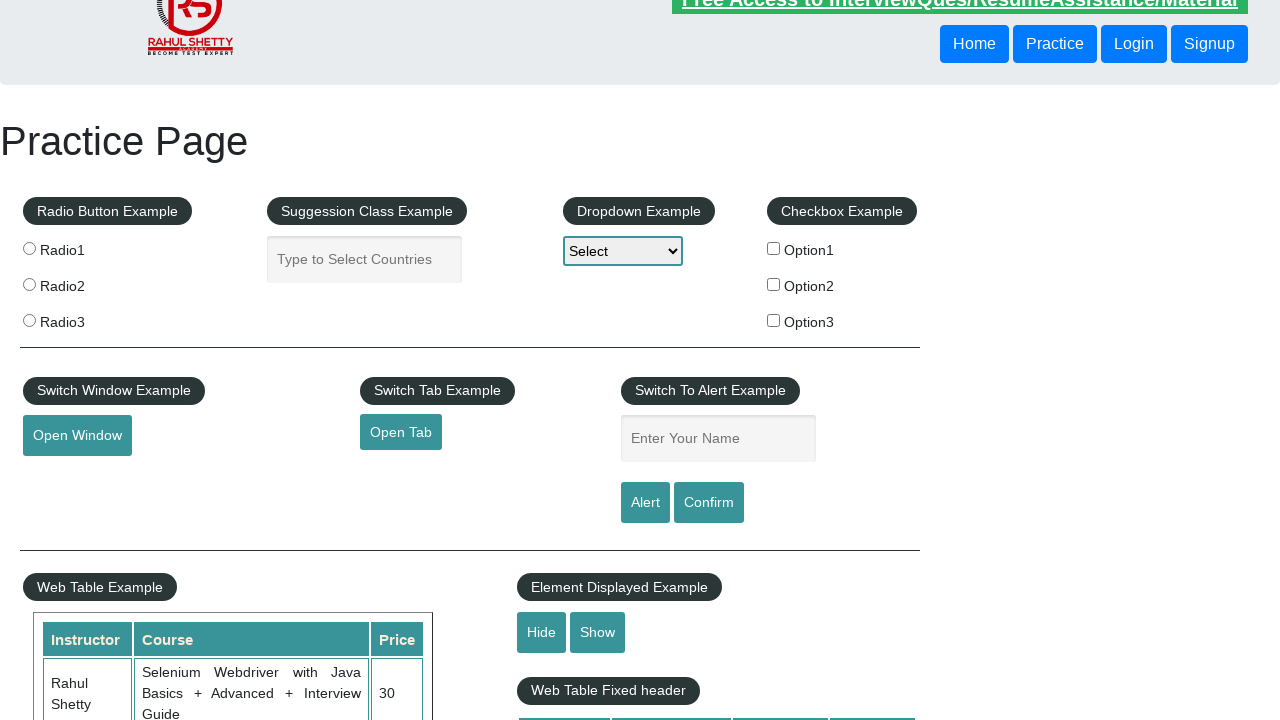

Clicked show button at (598, 632) on #show-textbox
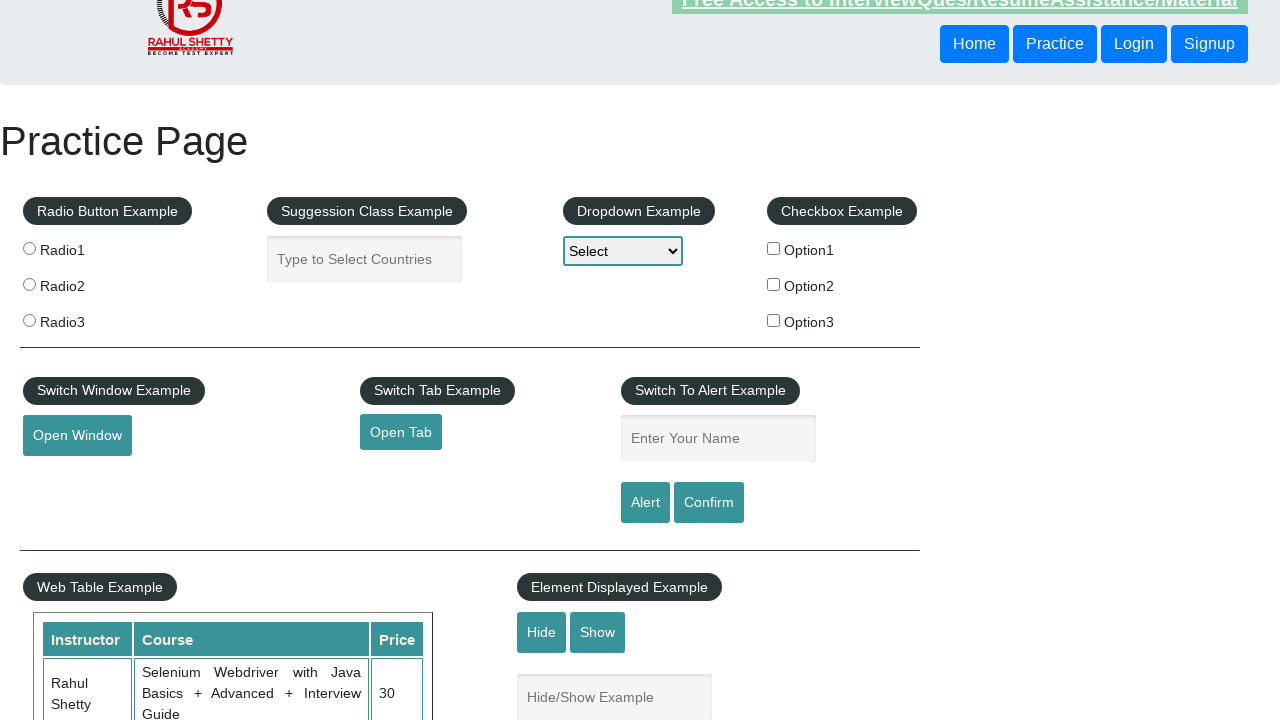

Waited 500ms for show animation
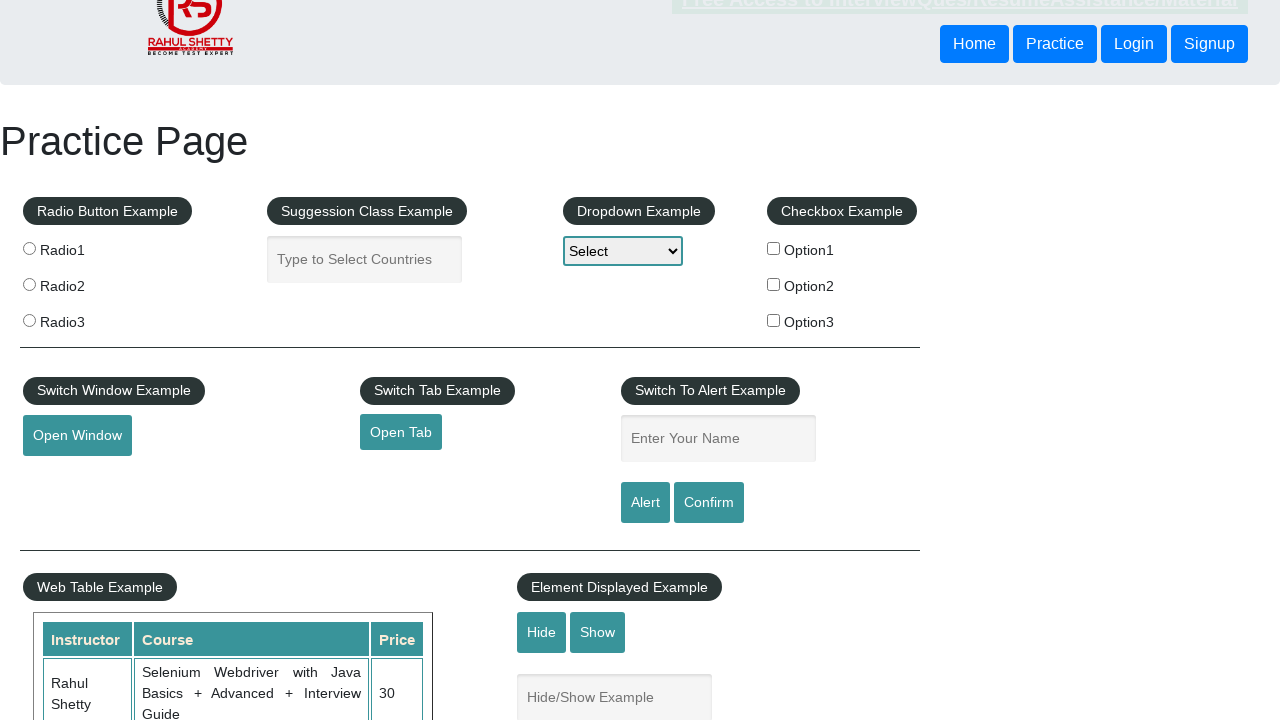

Verified element is visible again after clicking show button
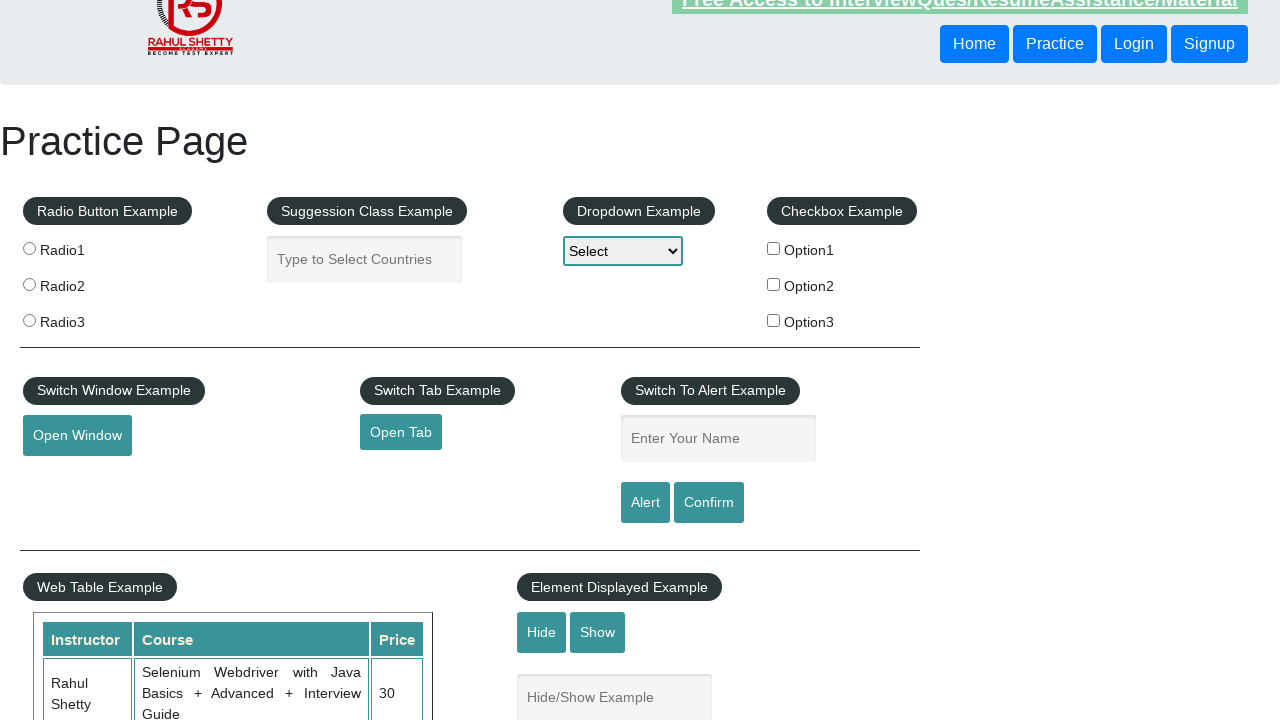

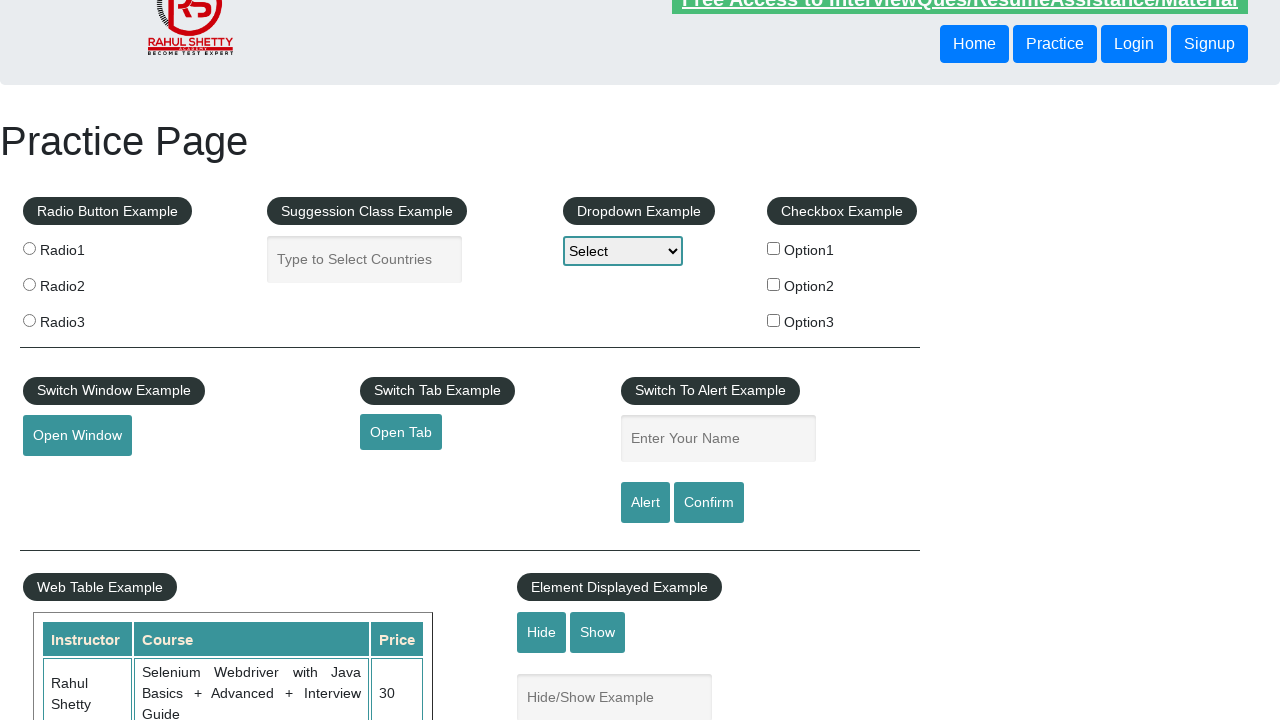